Tests the calculator functionality by performing an addition operation (9 + 6) and verifying the result

Starting URL: https://www.calculator.net/

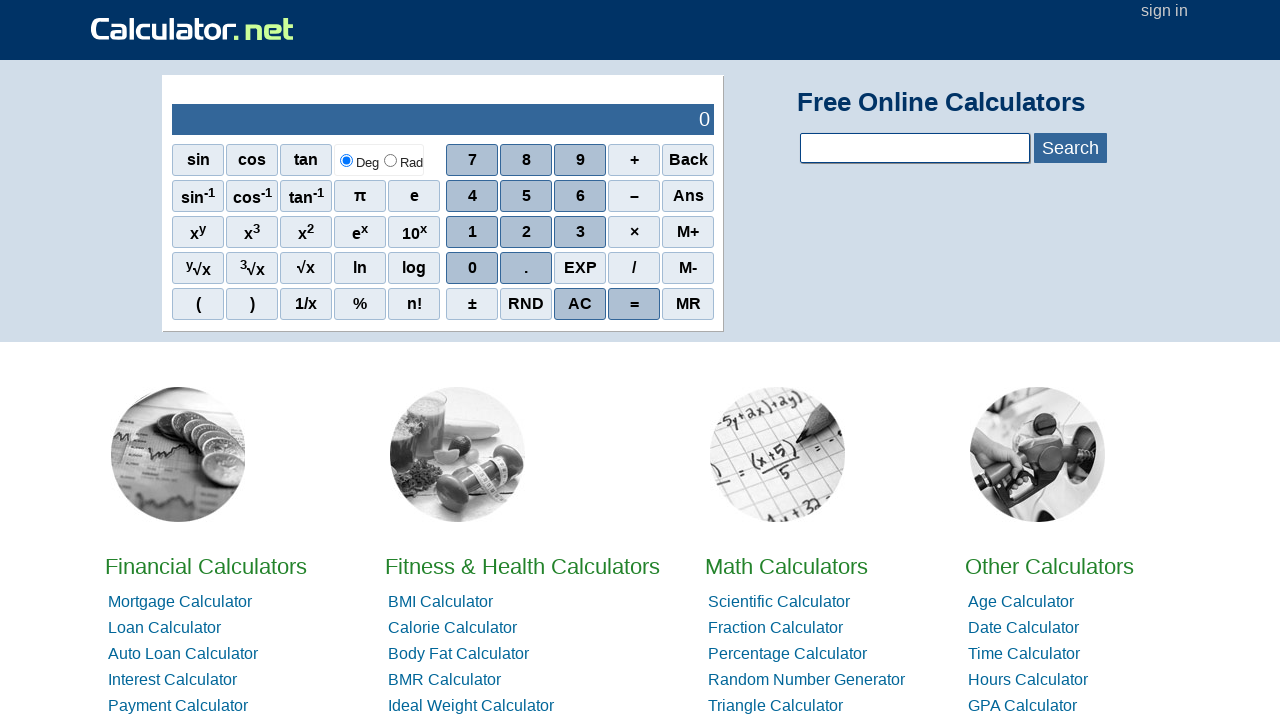

Clicked number 9 on calculator at (580, 160) on xpath=//span[text()='9']
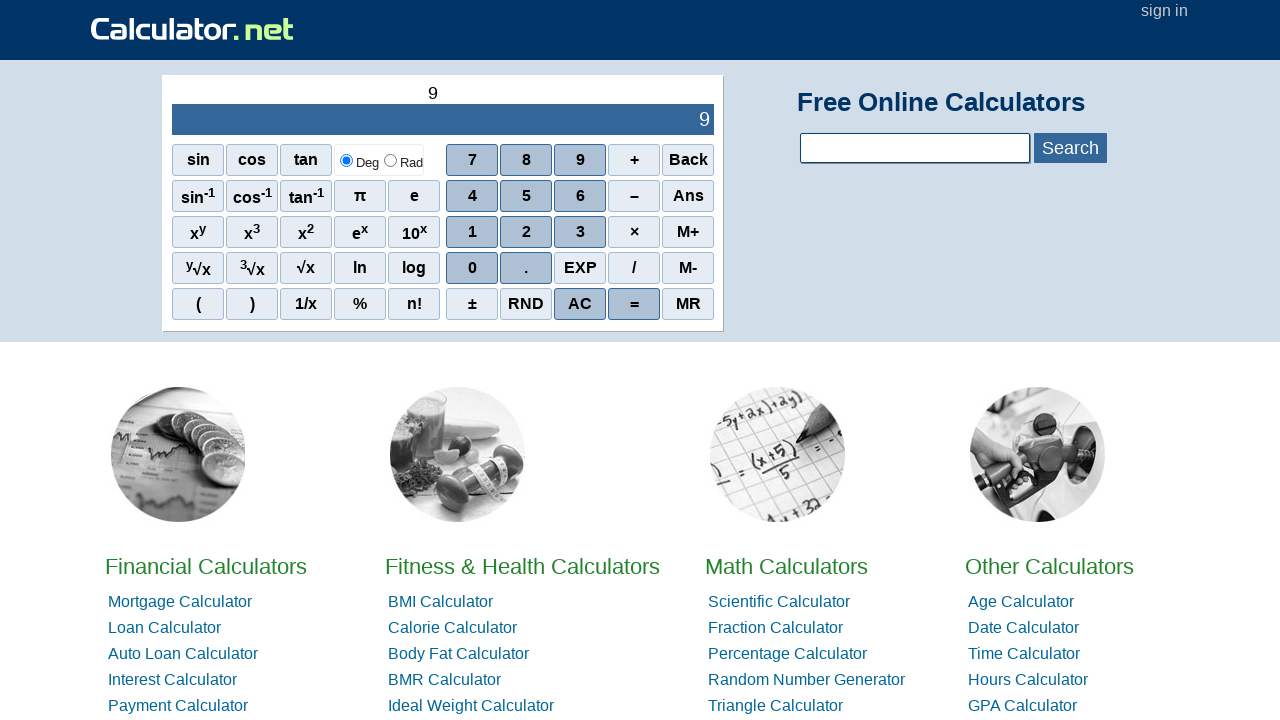

Clicked addition operator at (634, 160) on xpath=//span[text()='+']
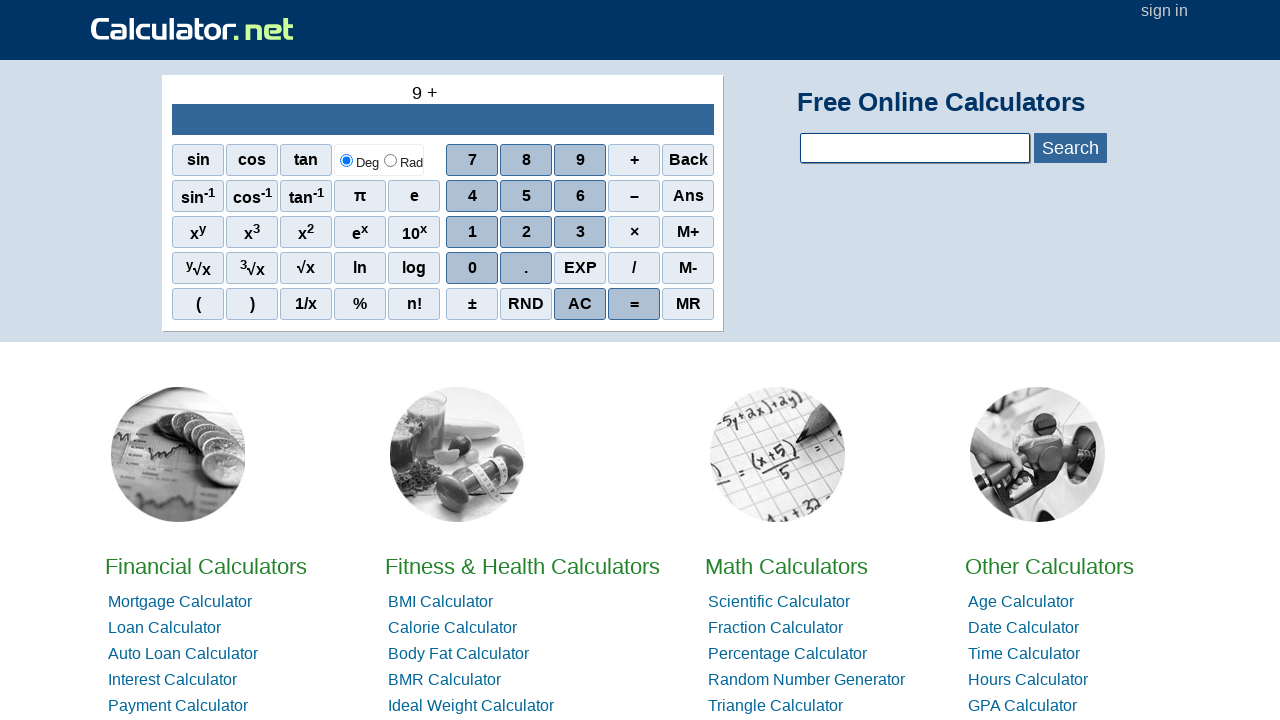

Clicked number 6 on calculator at (580, 196) on xpath=//span[text()='6']
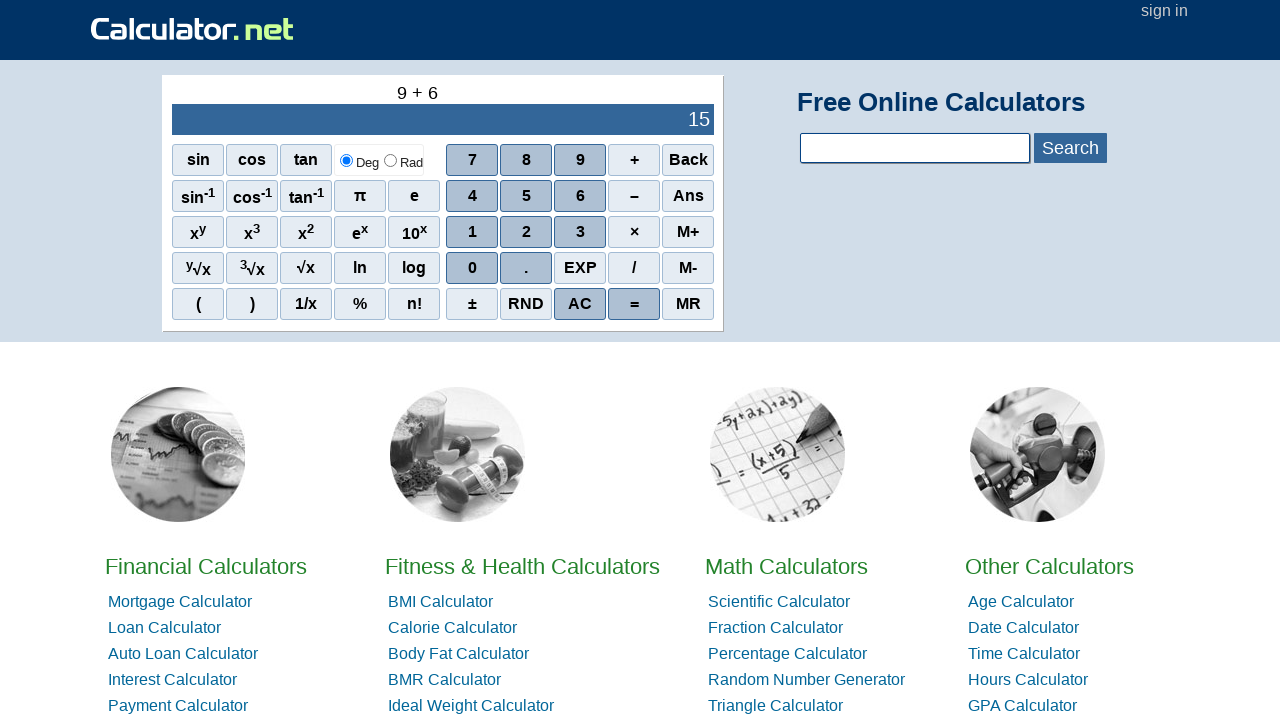

Located calculator output element
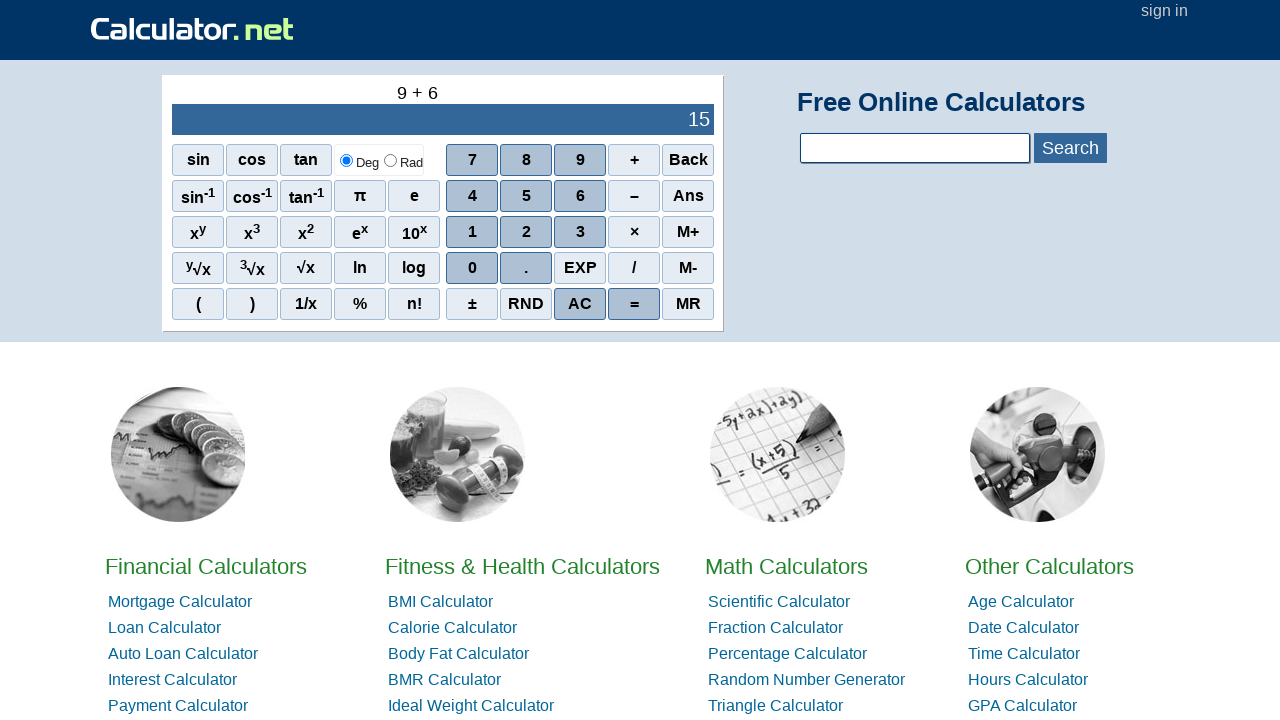

Retrieved result text: 15
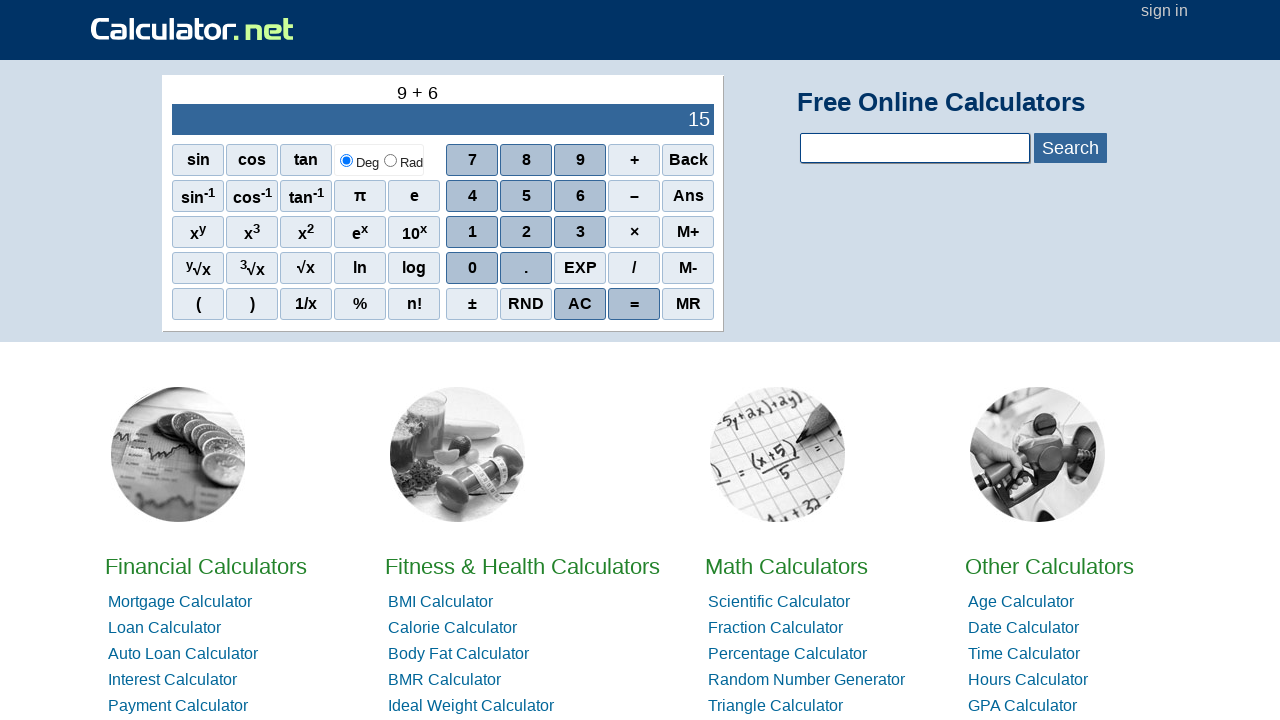

Verified calculator result equals 15 (9 + 6)
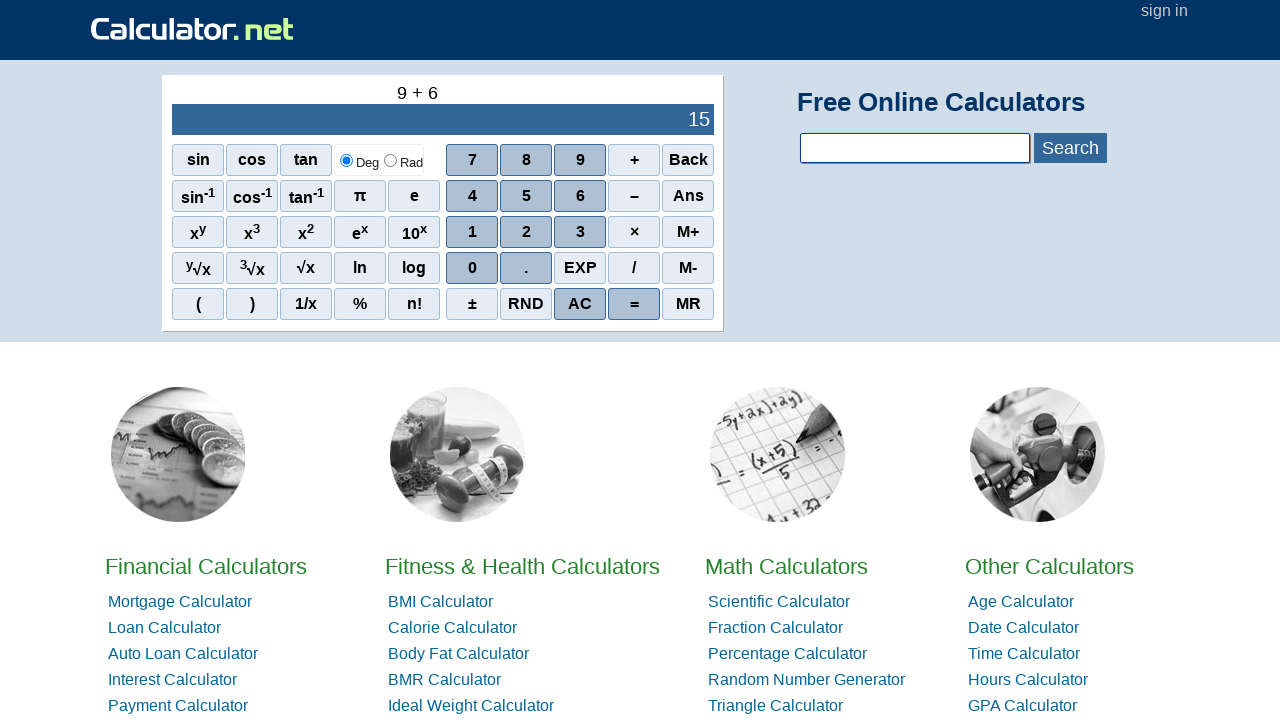

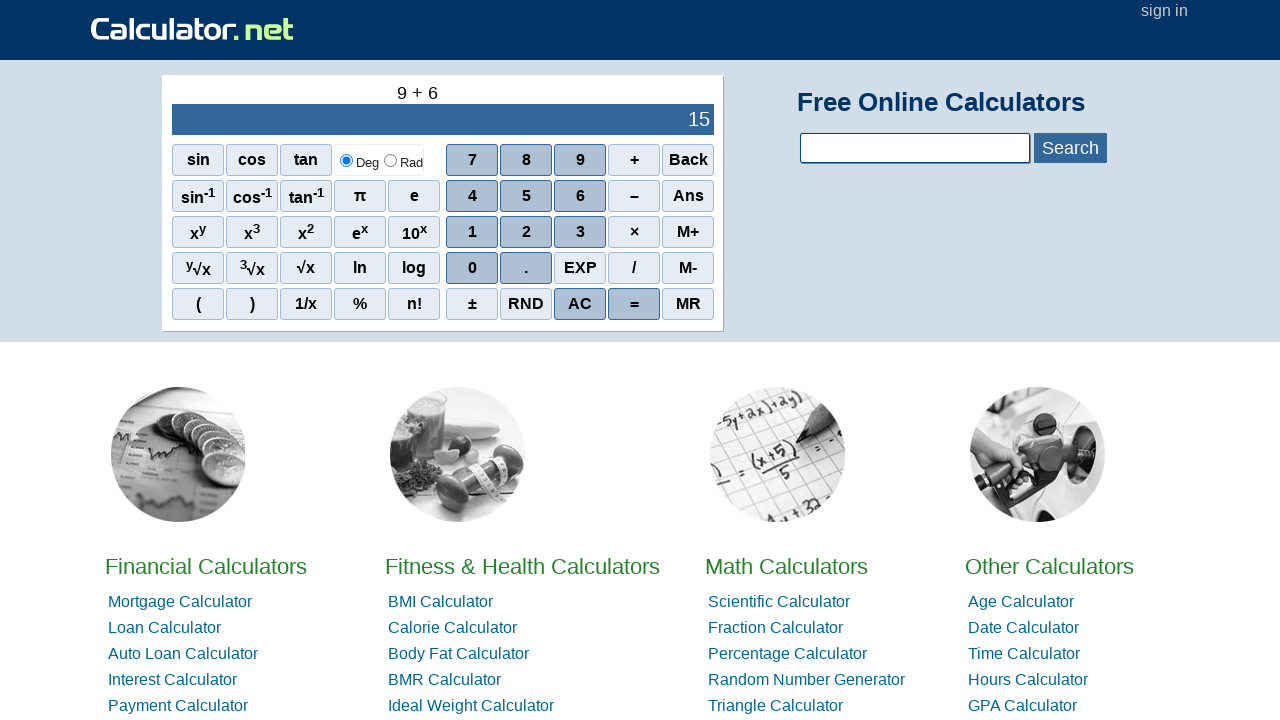